Interacts with a web table by iterating through rows, finding a specific row with "Raj" in it, and clicking a checkbox in that row

Starting URL: https://letcode.in/table

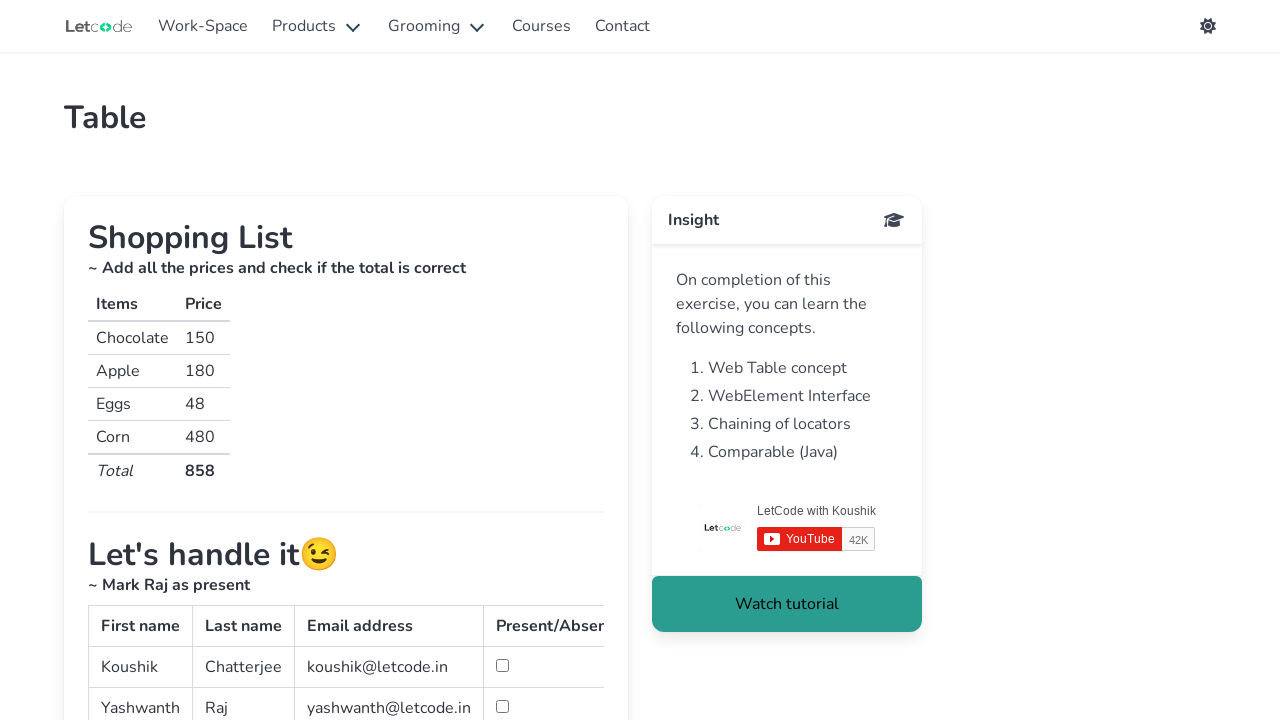

Located the simple table element
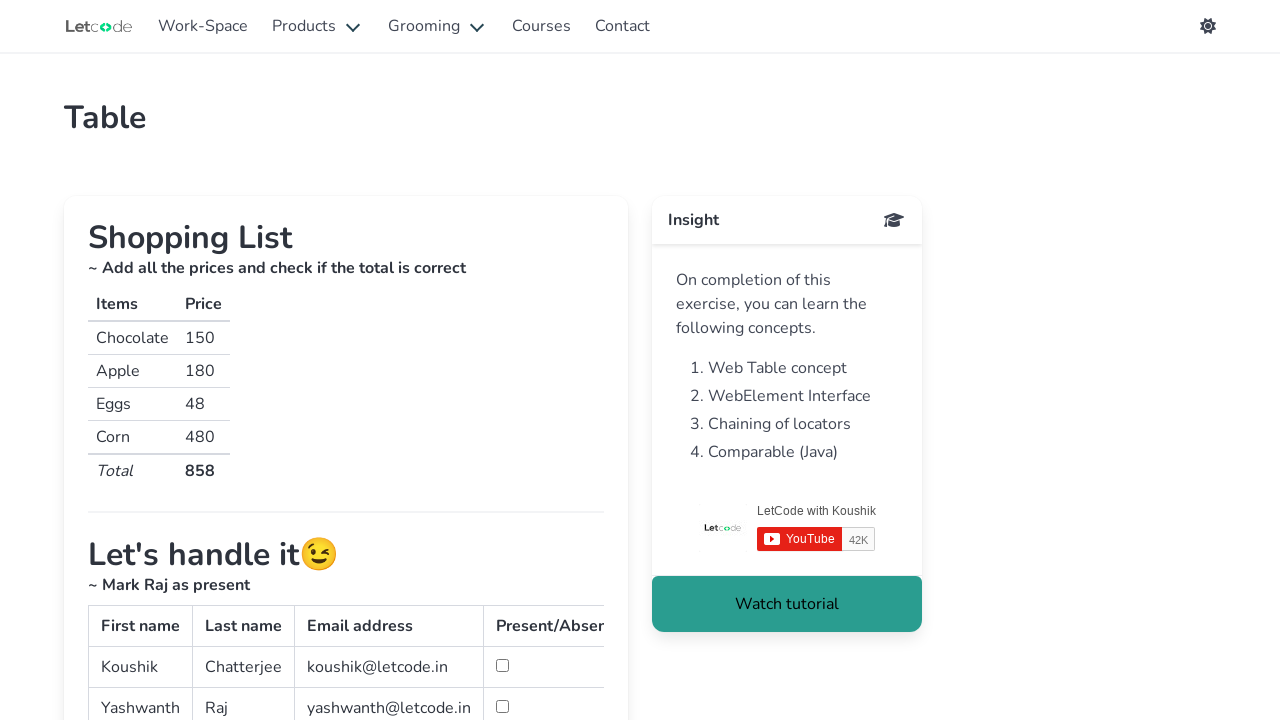

Located all table rows in tbody
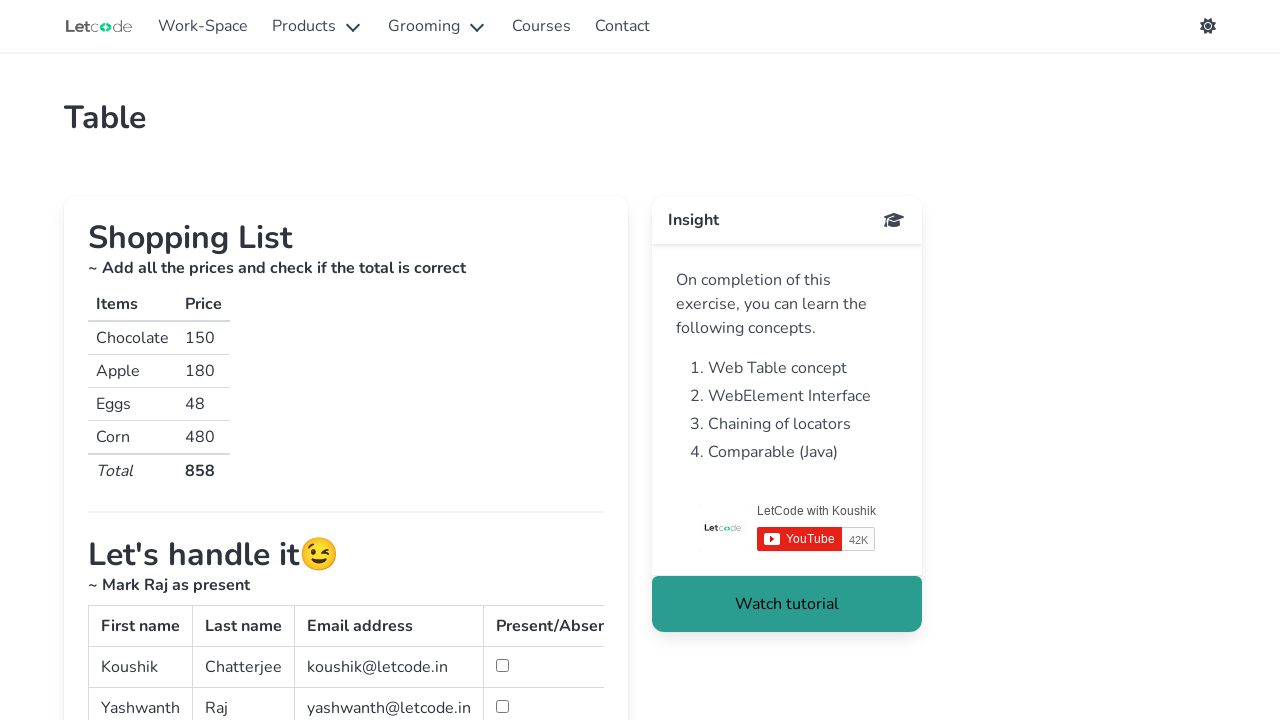

Counted 3 total rows in table
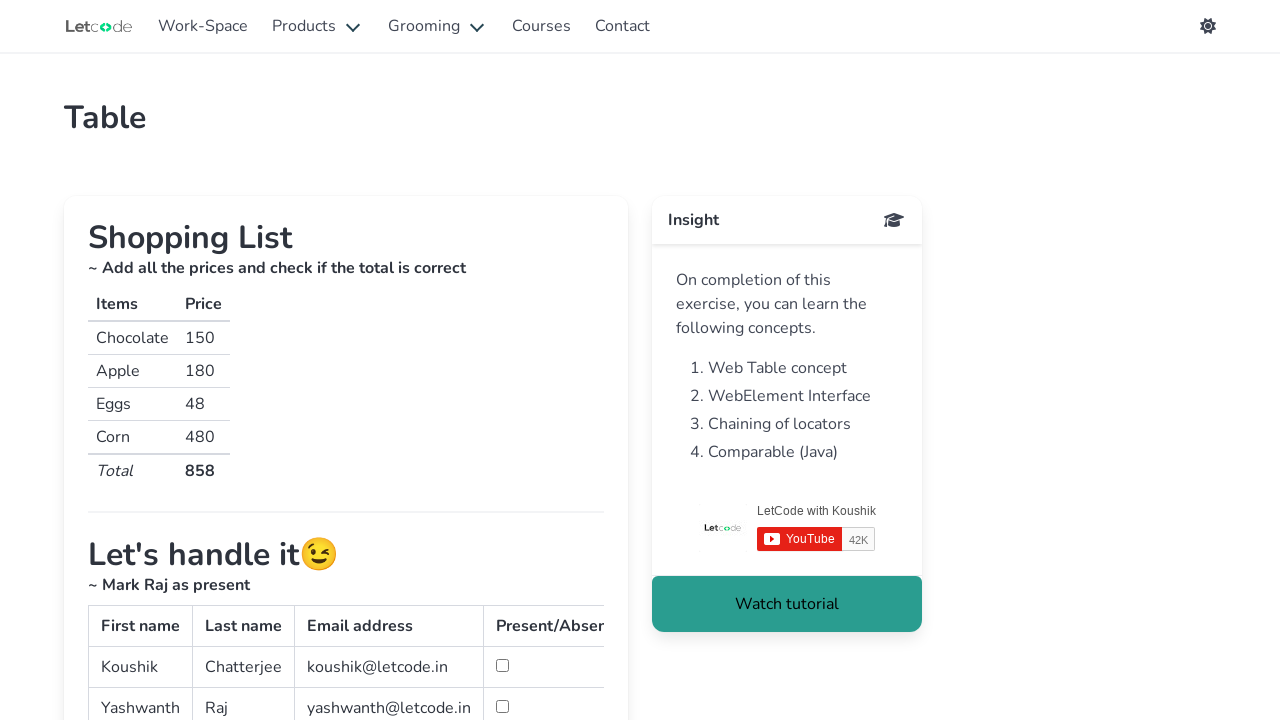

Retrieved text from column 2 of row 1: 'Chatterjee'
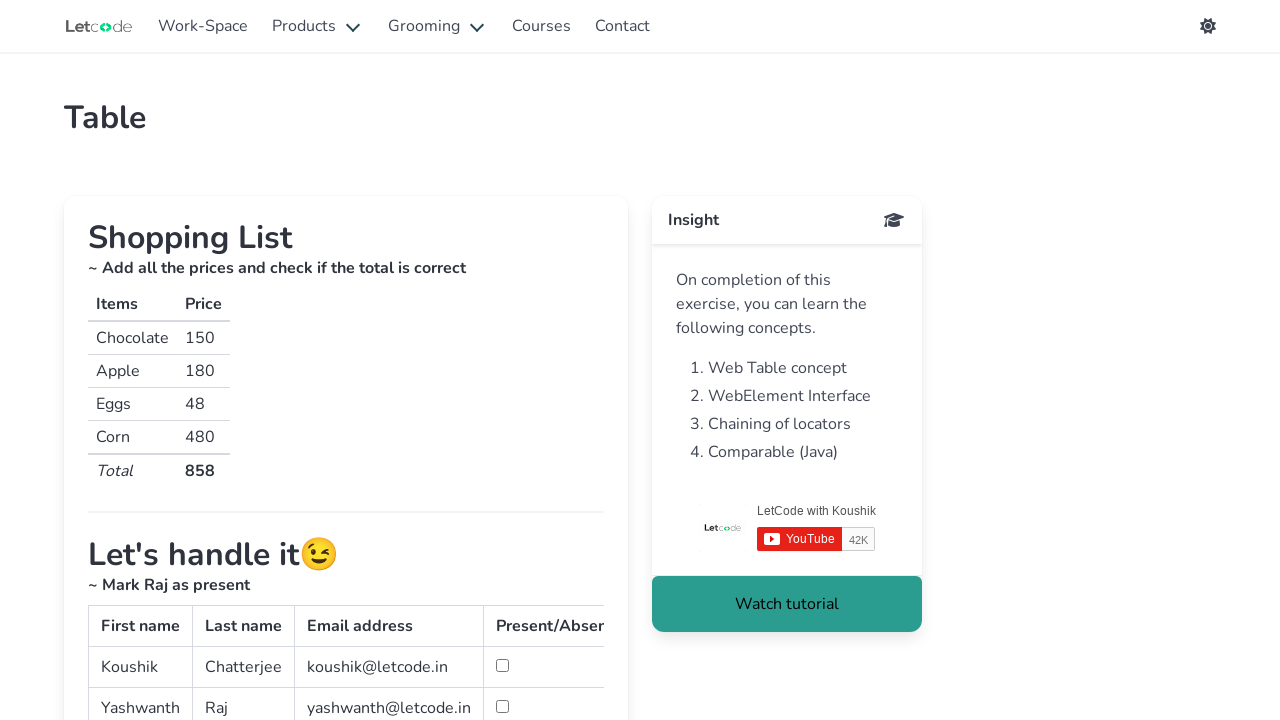

Retrieved text from column 2 of row 2: 'Raj'
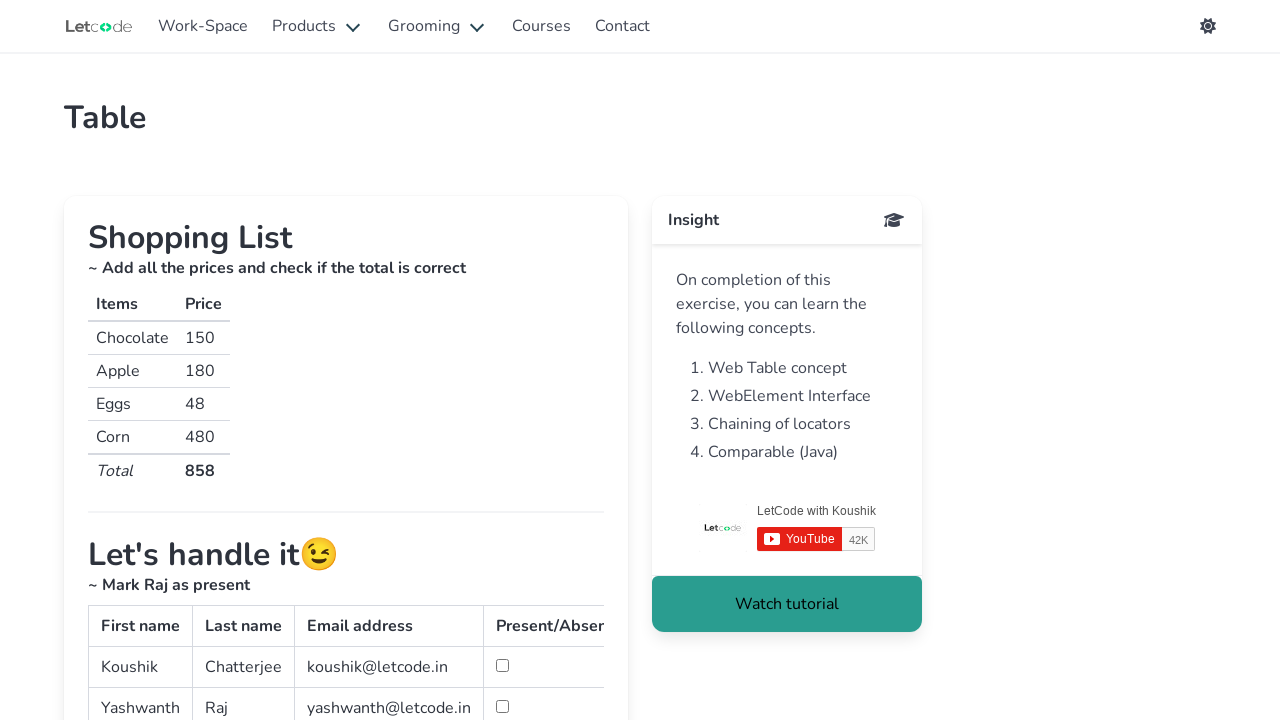

Found 'Raj' in row 2 and clicked the checkbox at (502, 706) on #simpletable >> tbody tr >> nth=1 >> td >> nth=3 >> input
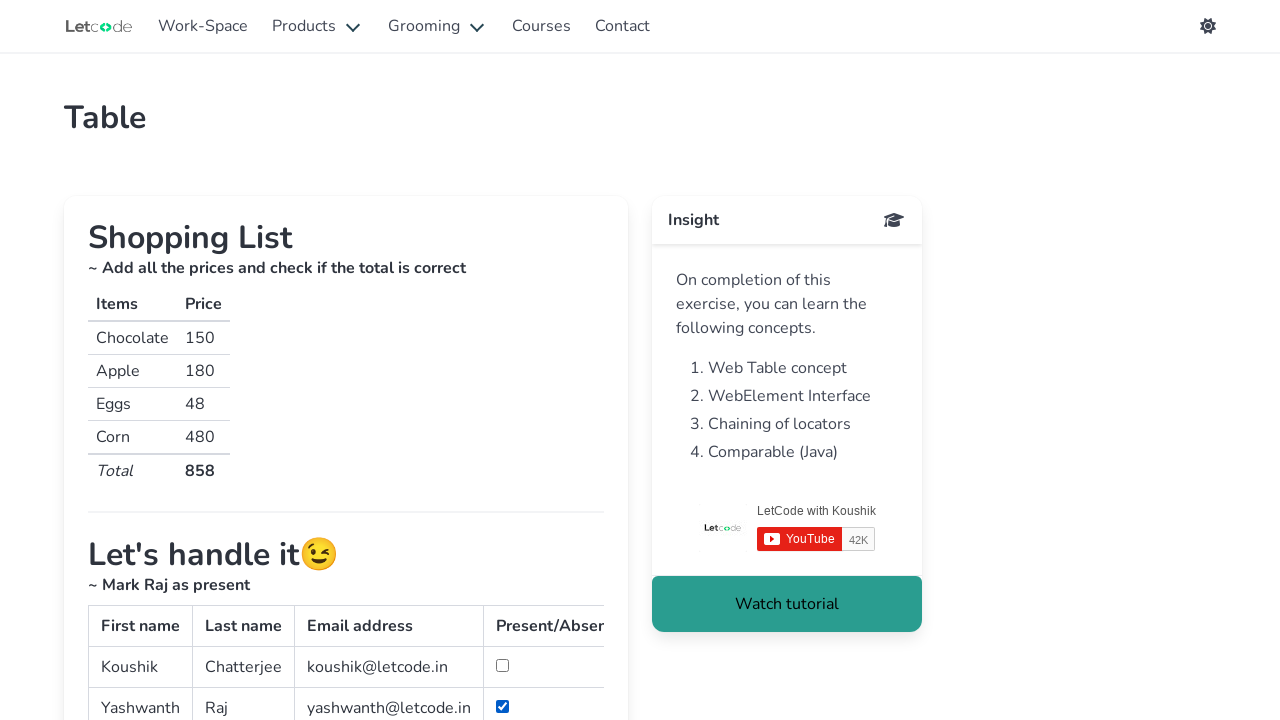

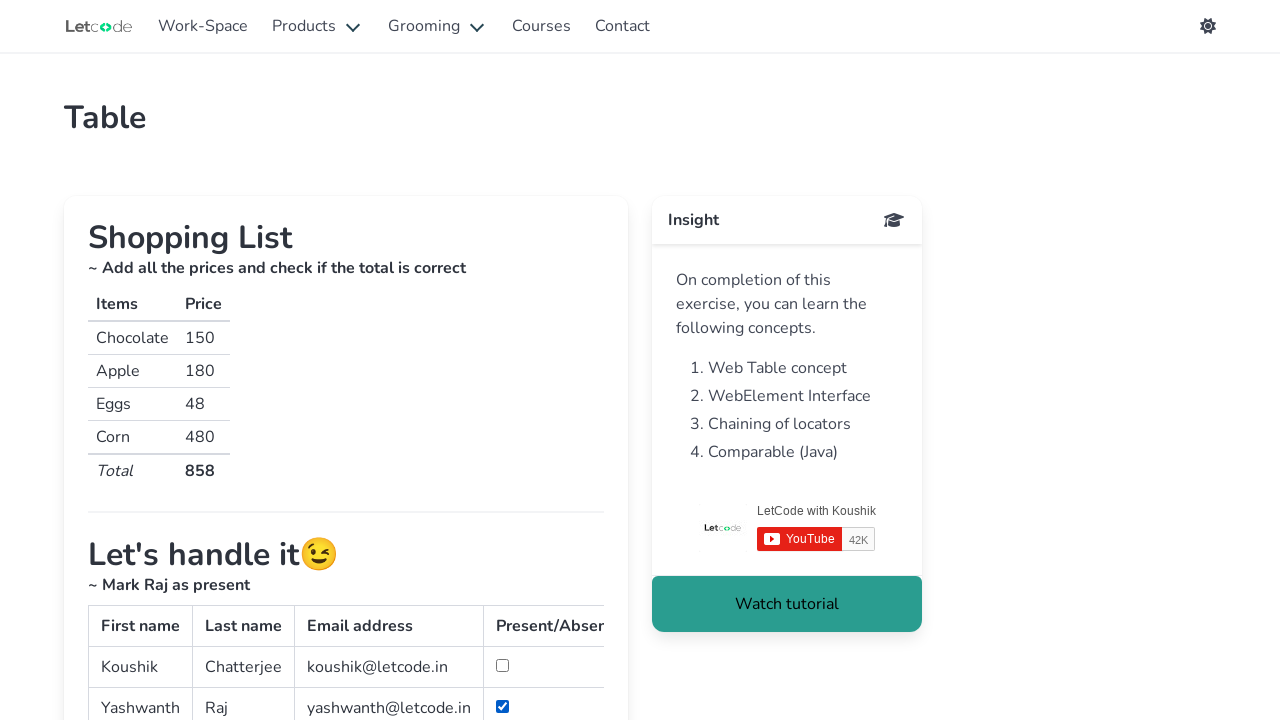